Tests file upload functionality by uploading a file and verifying the uploaded filename is displayed correctly on the confirmation page.

Starting URL: http://the-internet.herokuapp.com/upload

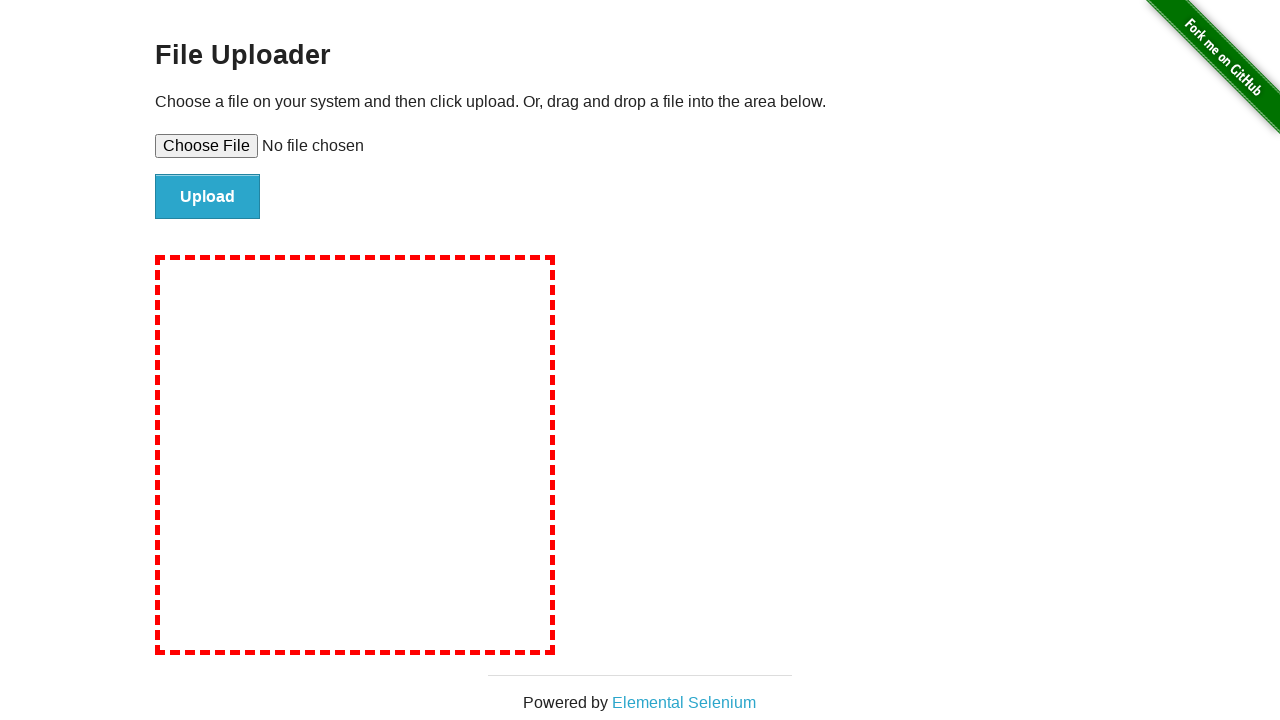

File upload input element became visible
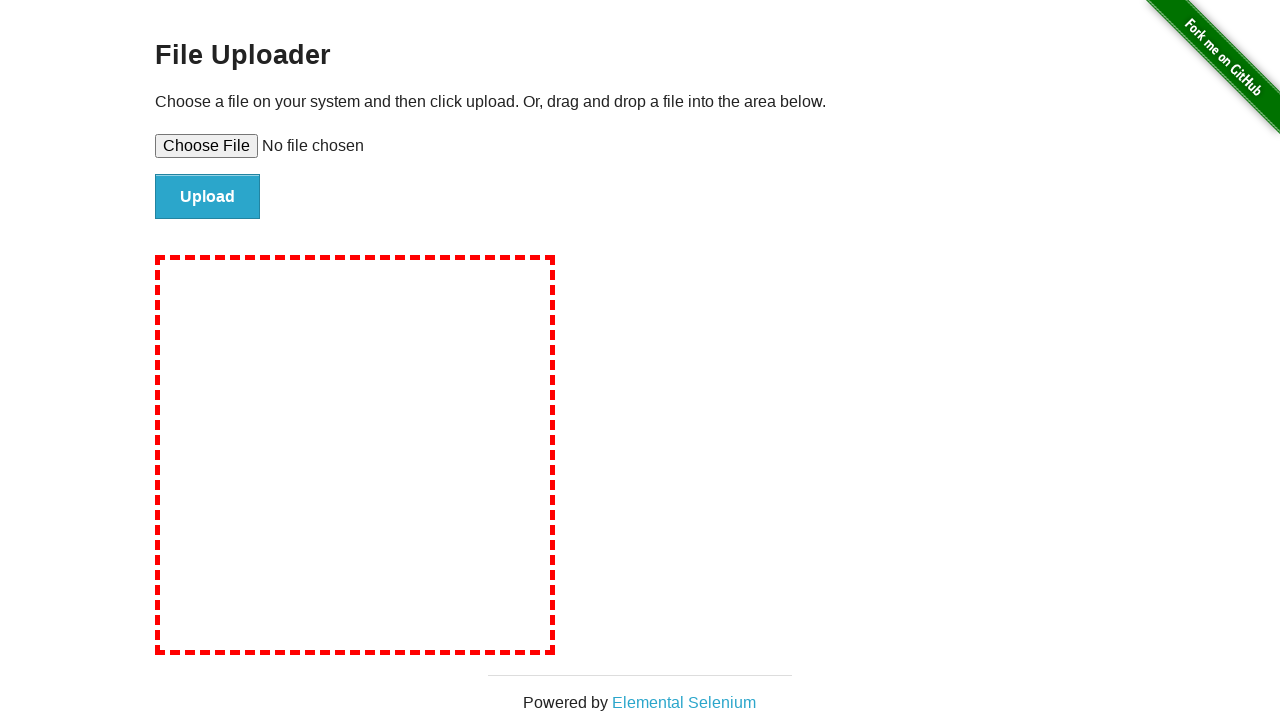

Created temporary test file: tmpjvvvif0a.txt
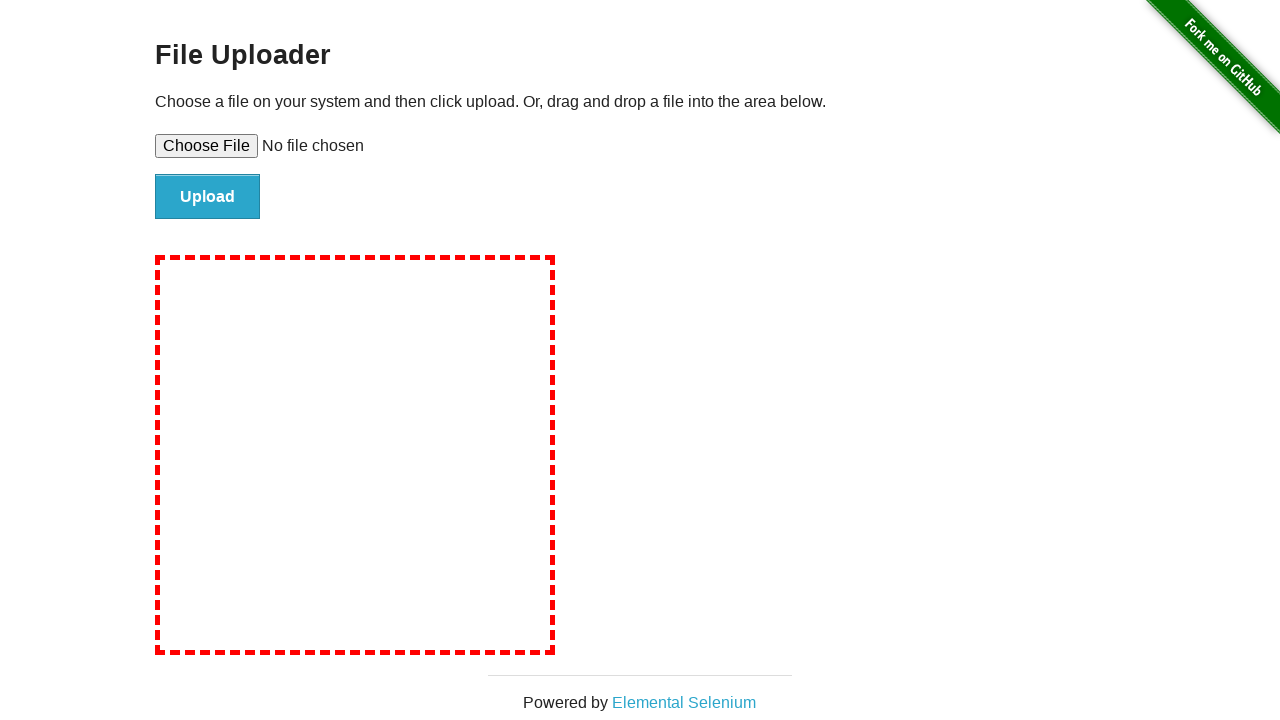

Set input file to upload: tmpjvvvif0a.txt
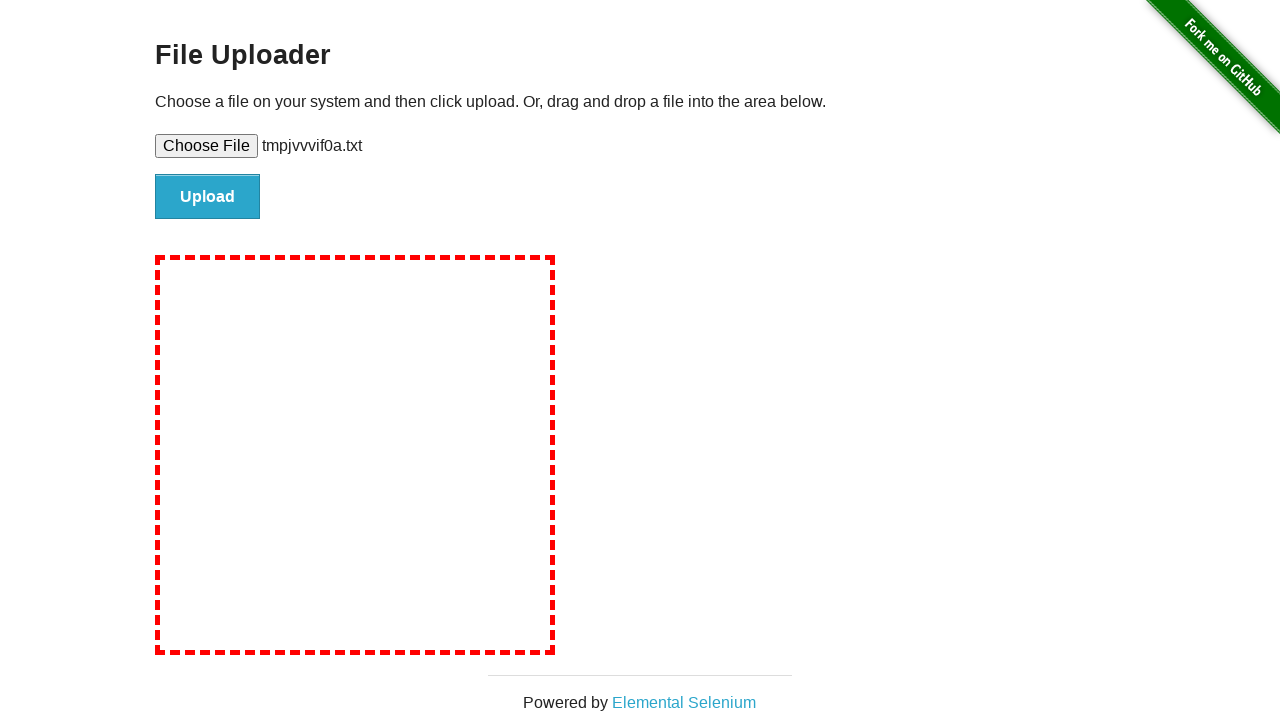

Clicked file submit button to upload file at (208, 197) on #file-submit
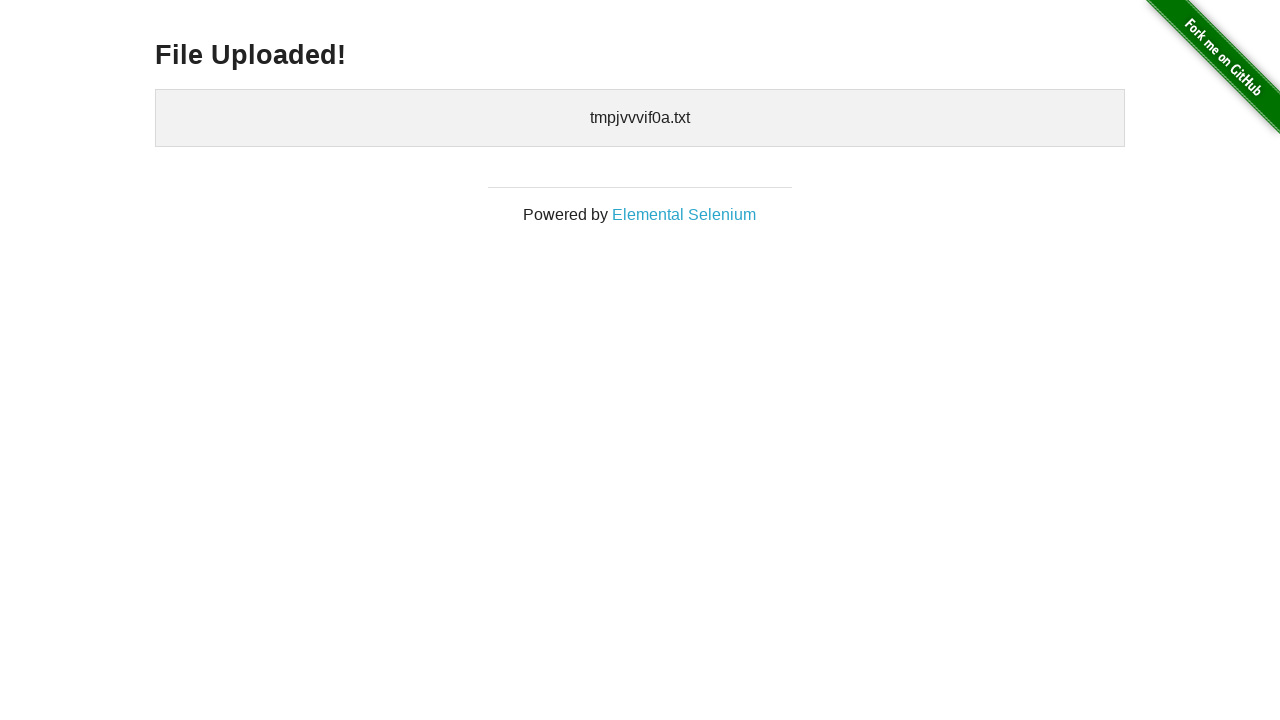

Retrieved uploaded files text content from confirmation page
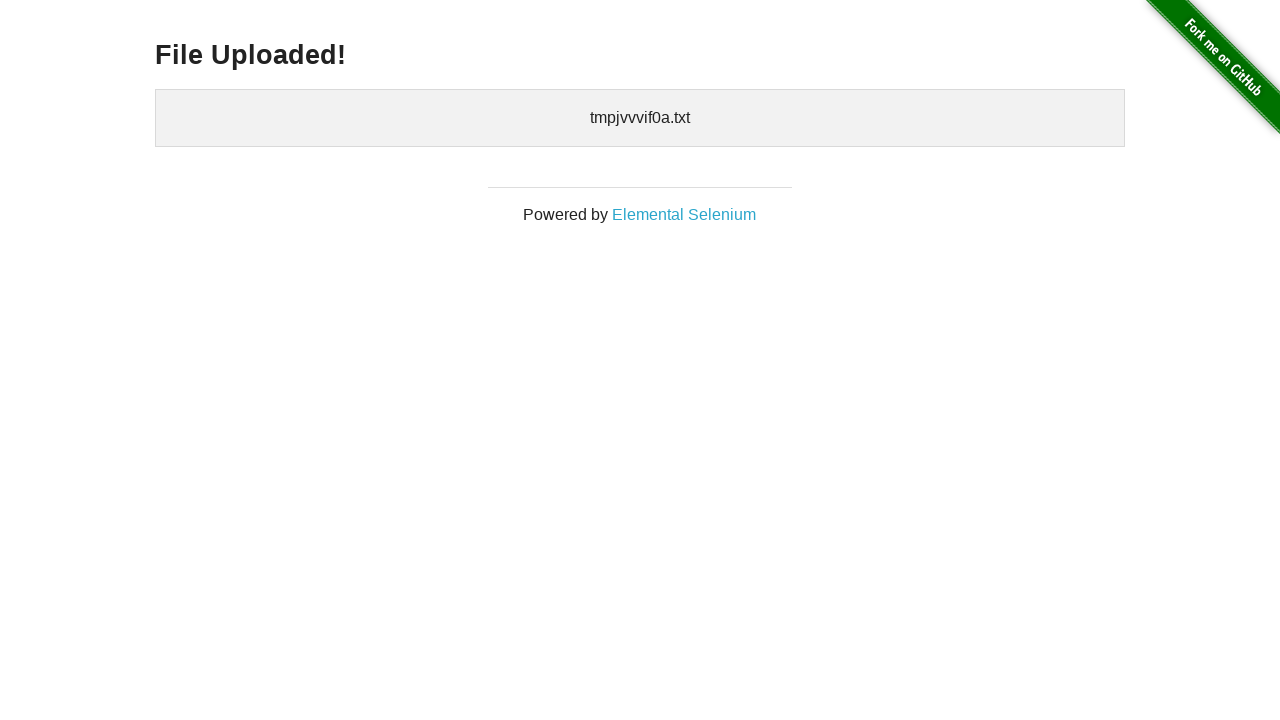

Verified that uploaded filename 'tmpjvvvif0a.txt' is displayed correctly
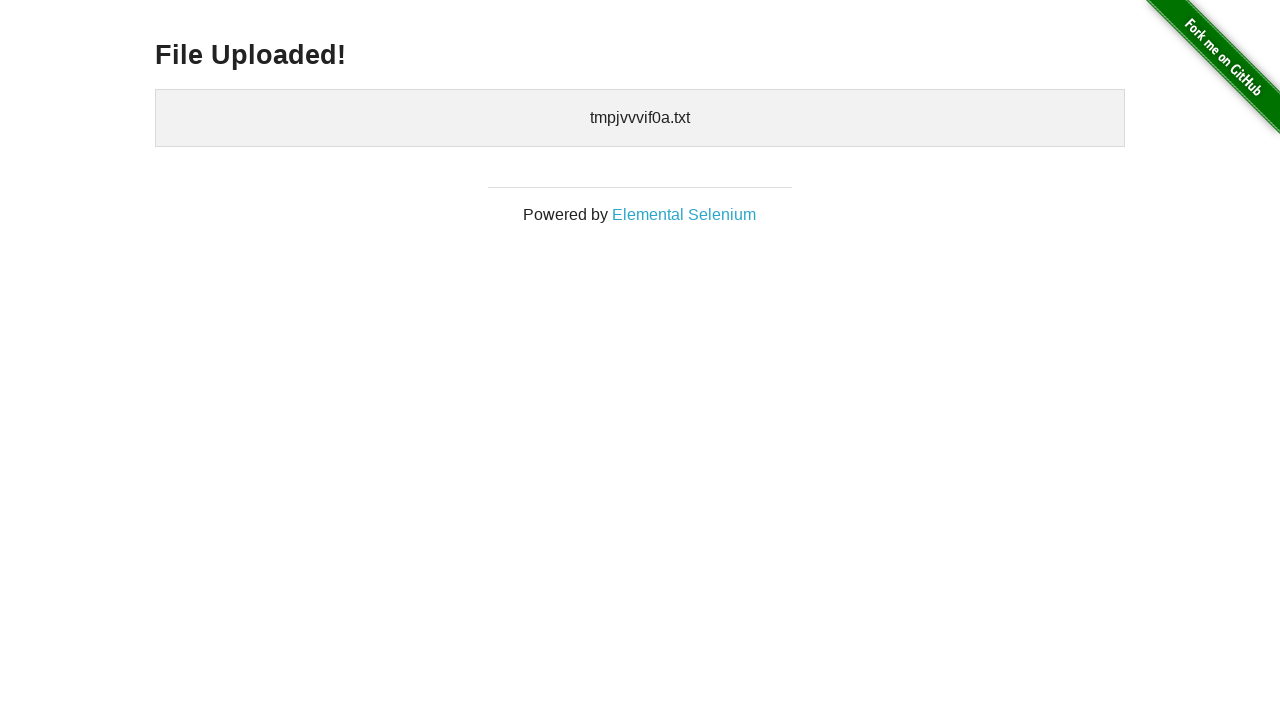

Cleaned up temporary test file
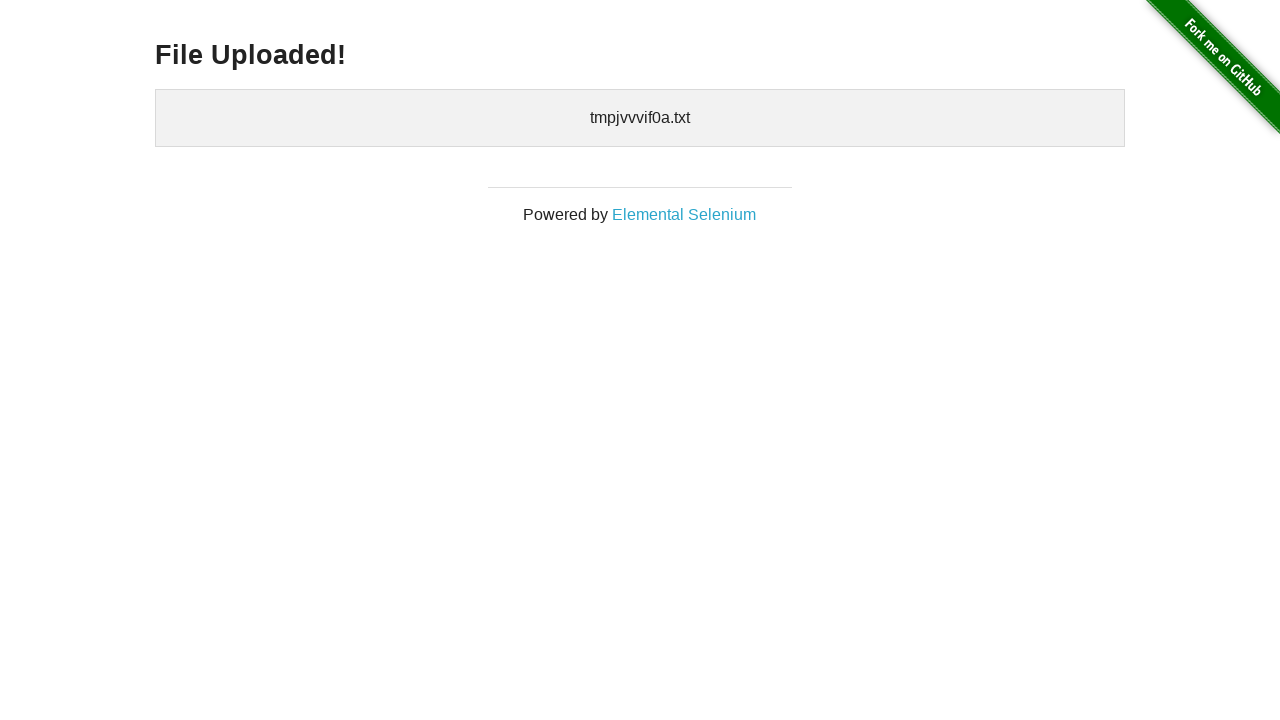

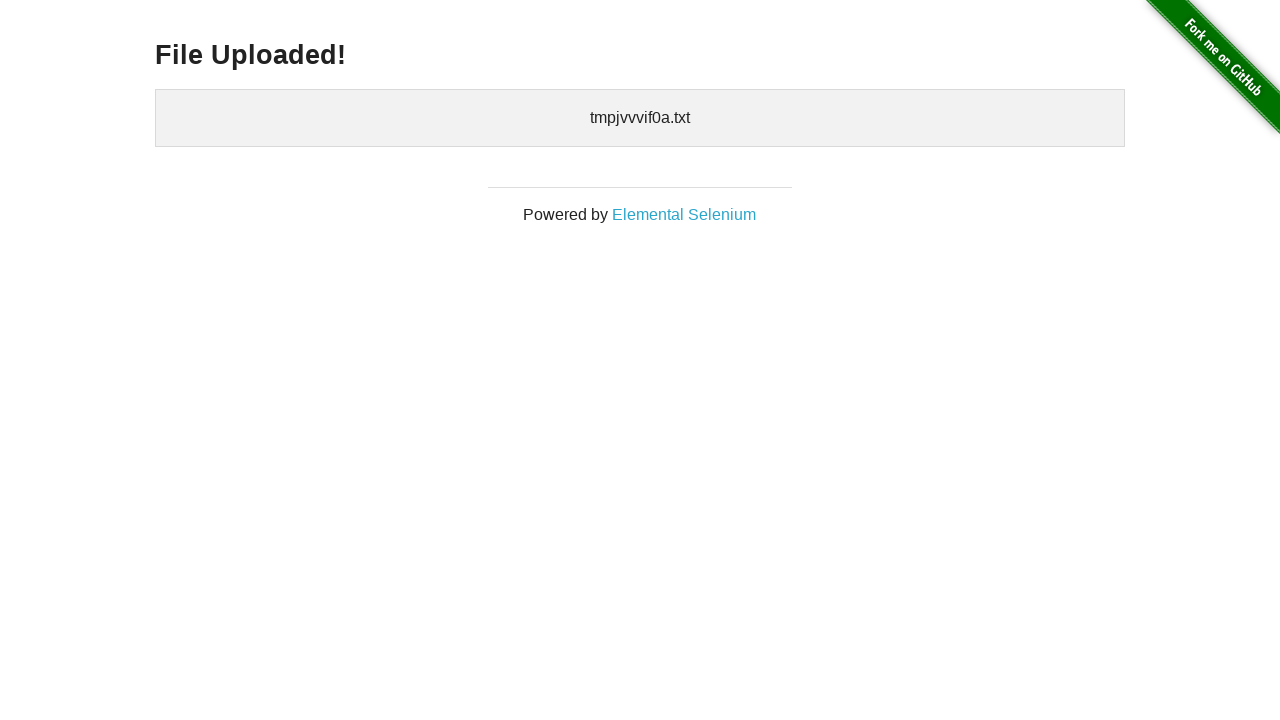